Tests drag and drop functionality by dragging column A to column B and verifying the swap

Starting URL: https://the-internet.herokuapp.com/drag_and_drop

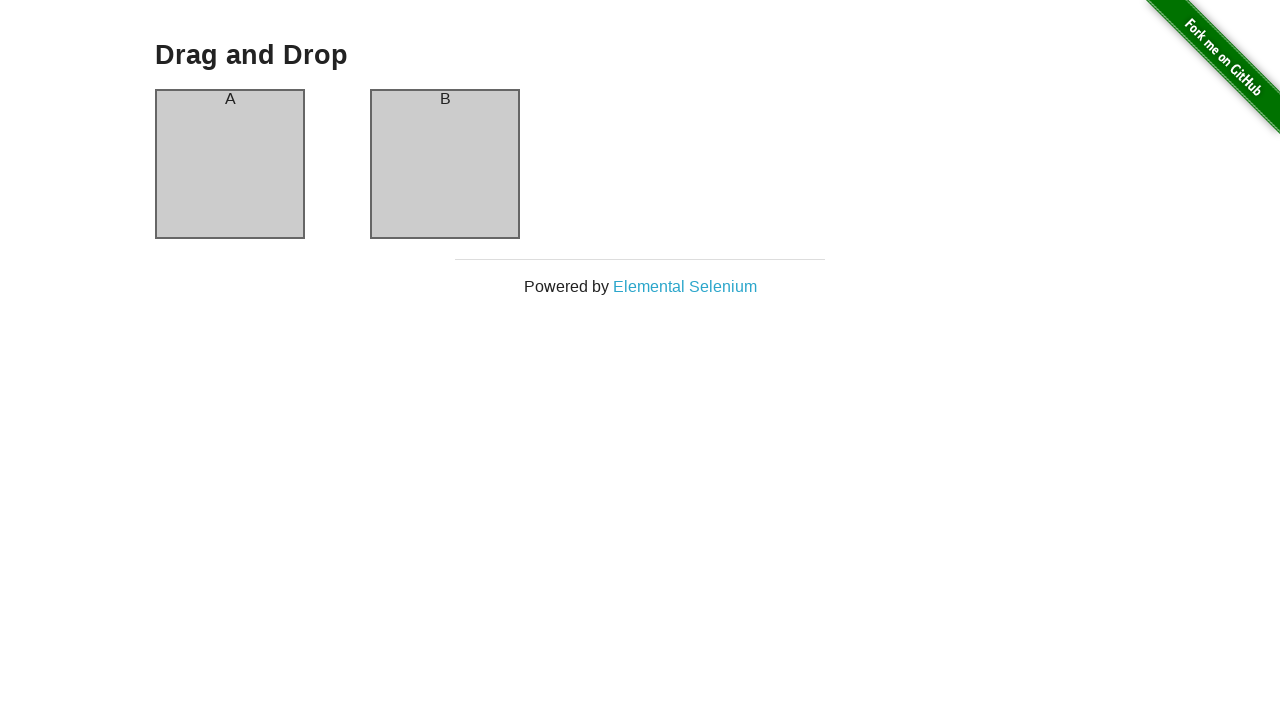

Waited for page to fully load (networkidle)
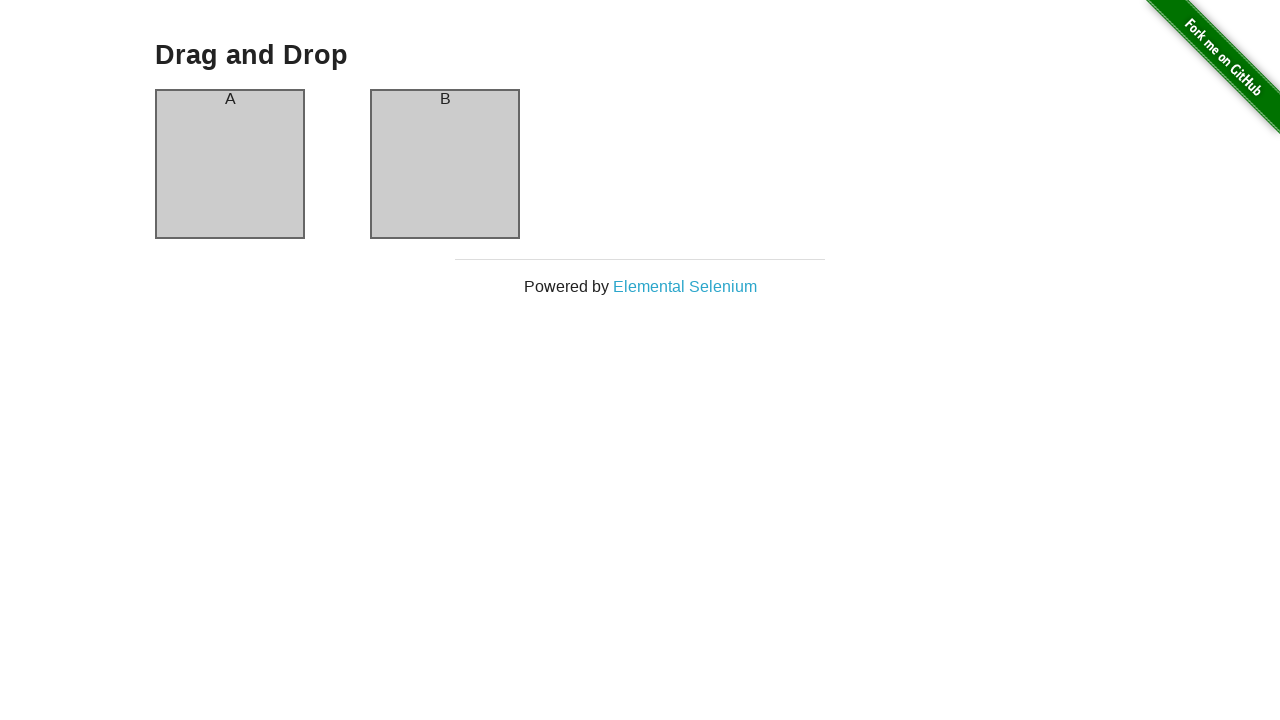

Dragged column A to column B at (445, 164)
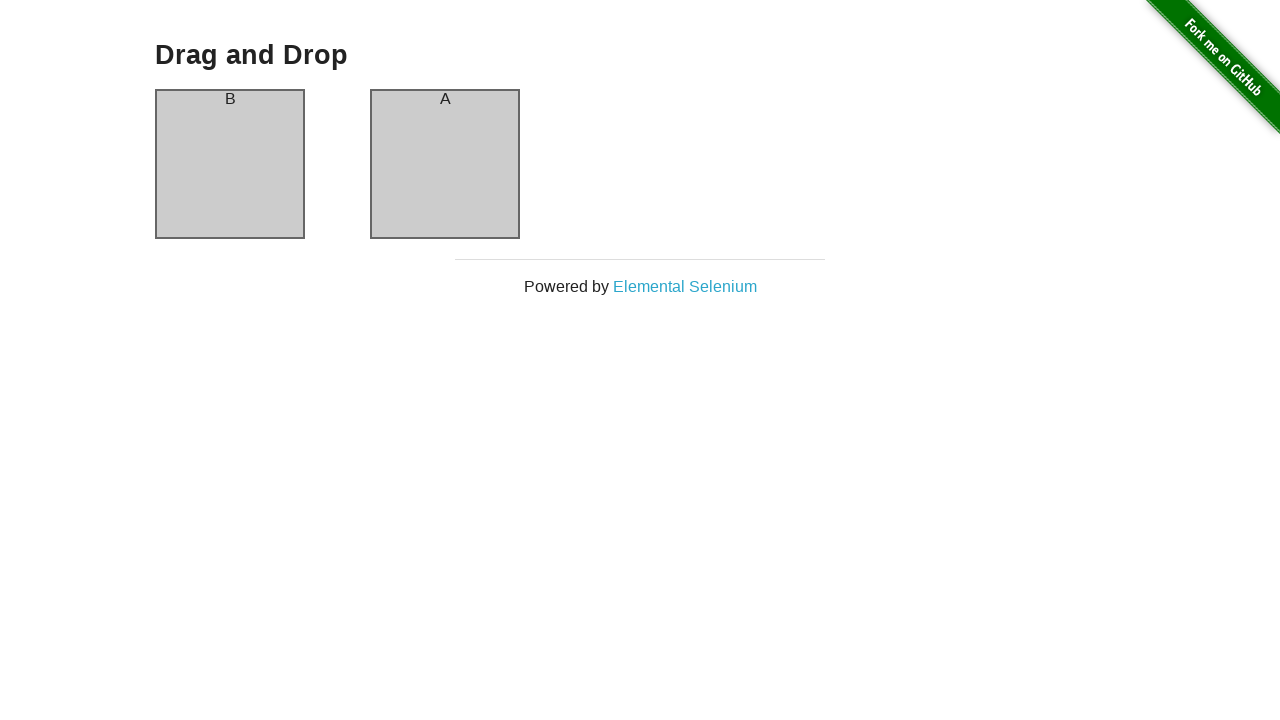

Verified that columns were swapped - column B is now in position A
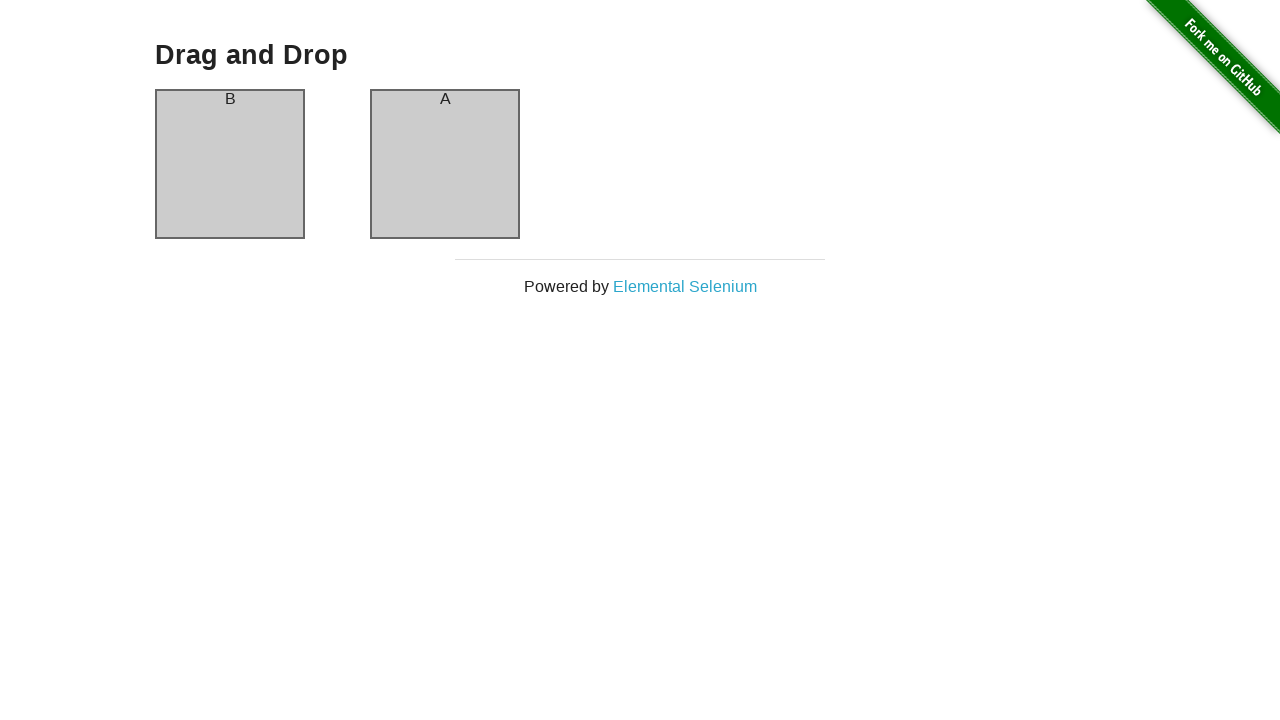

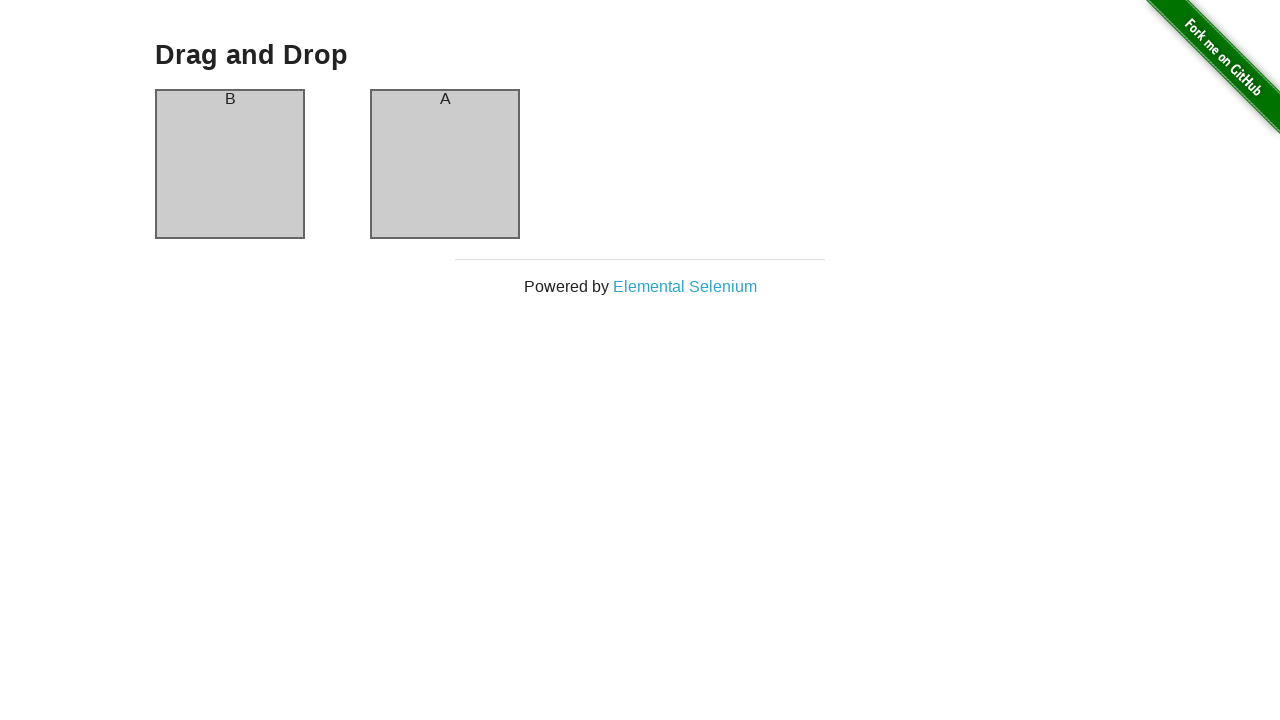